Tests checkbox and radio button interactions within an iframe on jQueryUI demo page by switching to the iframe, clicking a radio button and a checkbox, then switching back to the main content.

Starting URL: https://jqueryui.com/checkboxradio

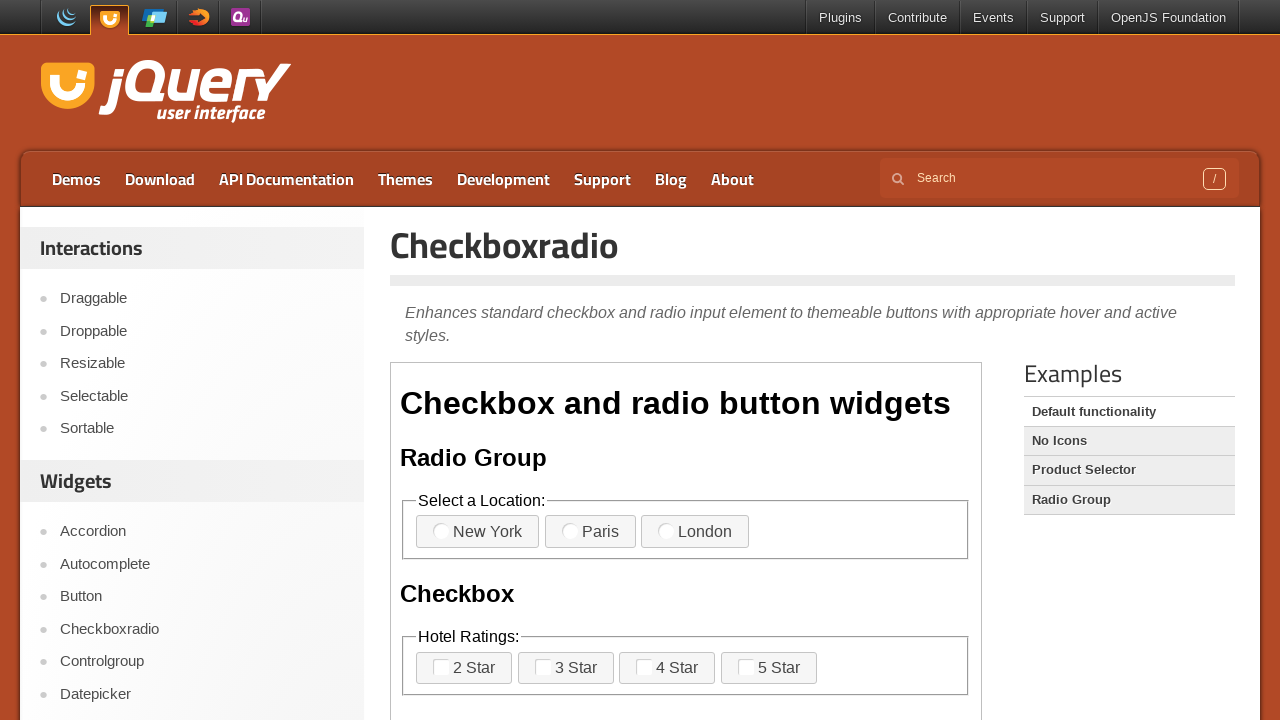

Located first iframe on the page
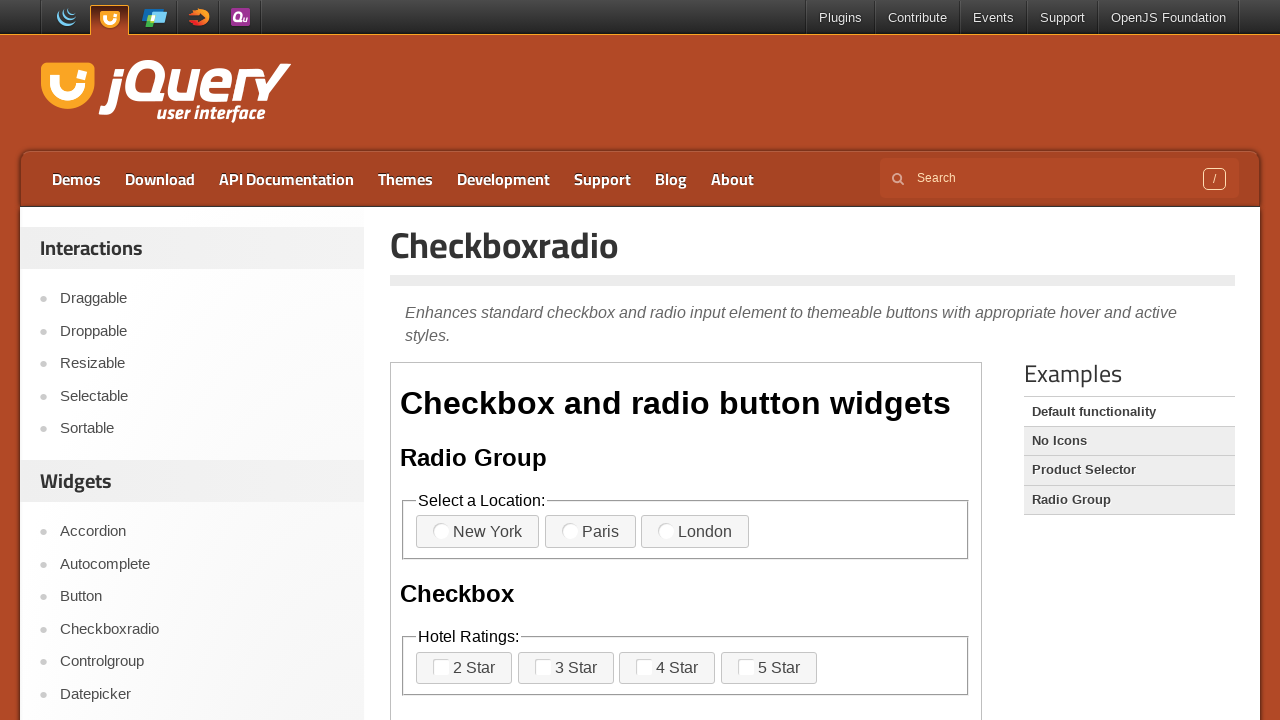

Clicked radio button (3rd label in first fieldset) at (695, 532) on iframe >> nth=0 >> internal:control=enter-frame >> xpath=//body/div[1]/fieldset[
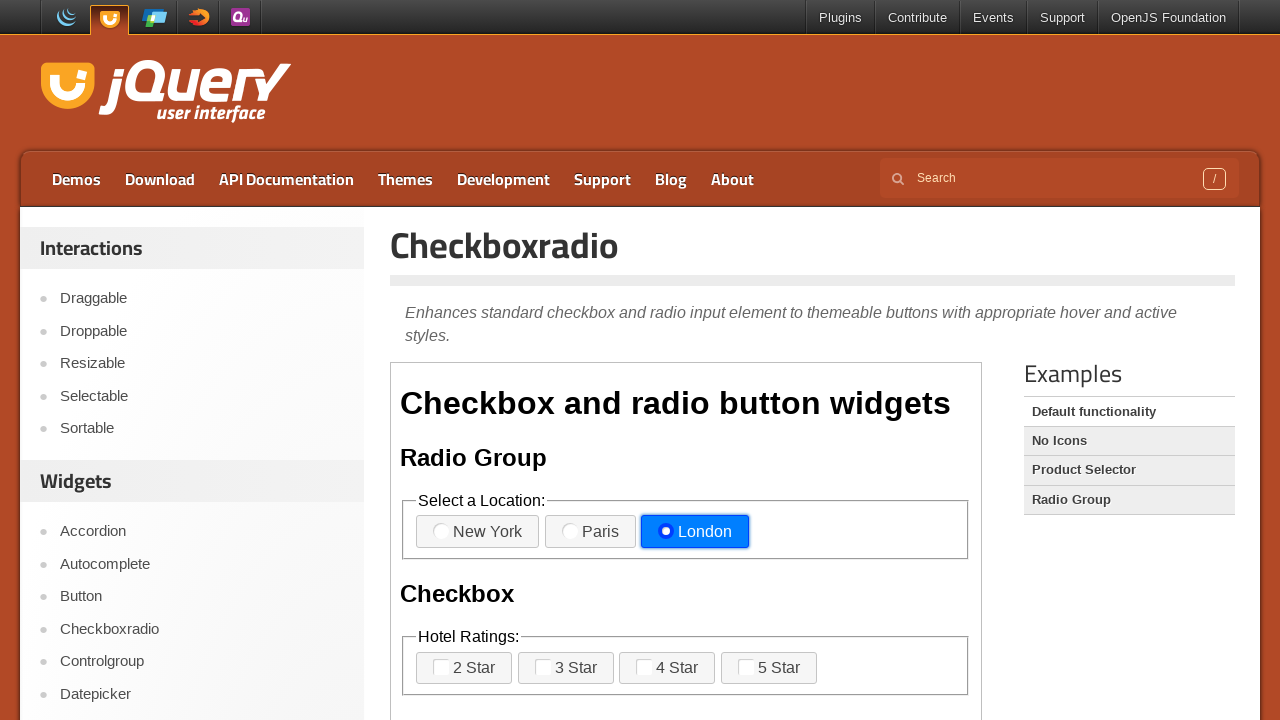

Clicked checkbox (4th label's span in second fieldset) at (746, 667) on iframe >> nth=0 >> internal:control=enter-frame >> xpath=//body[1]/div[1]/fields
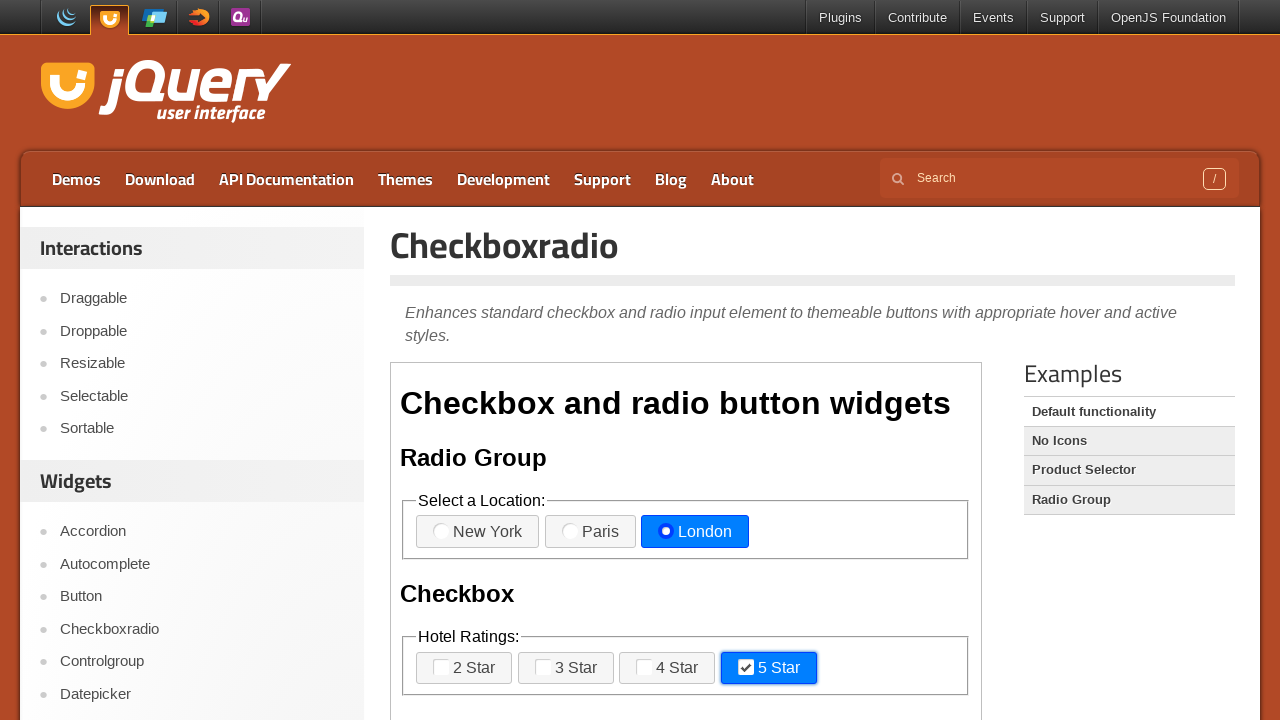

Waited 1000ms to verify interactions completed
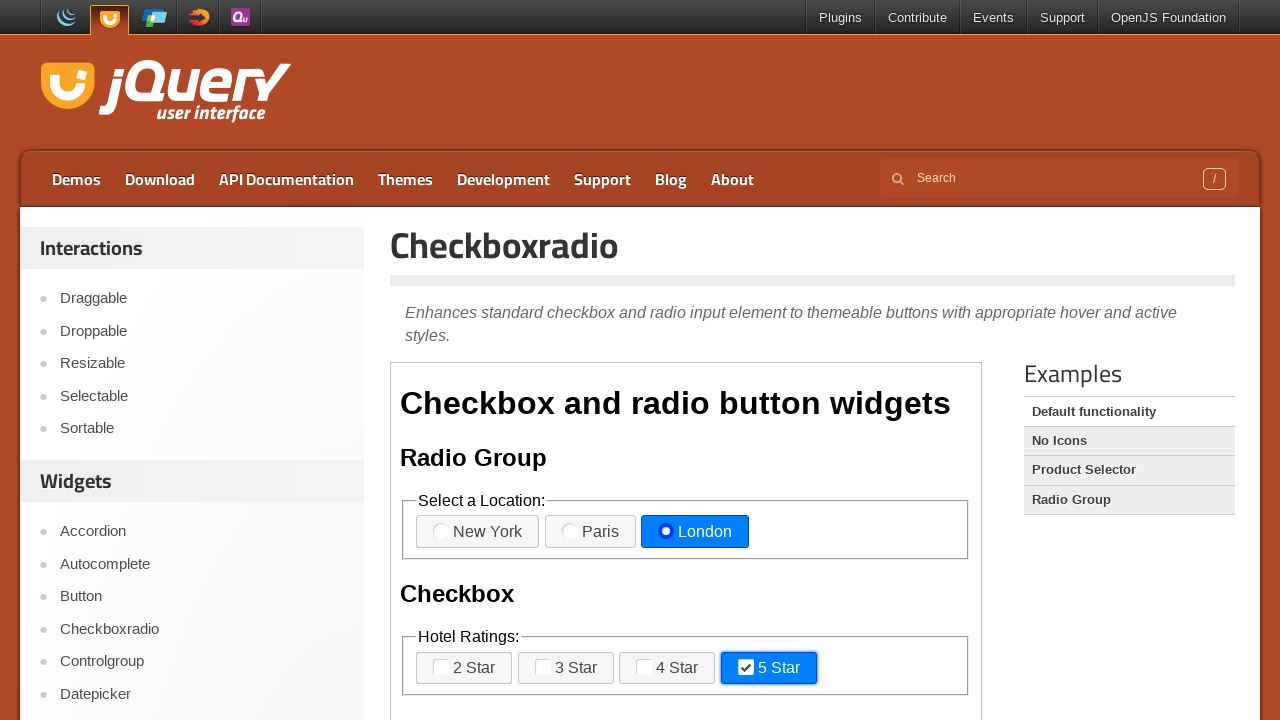

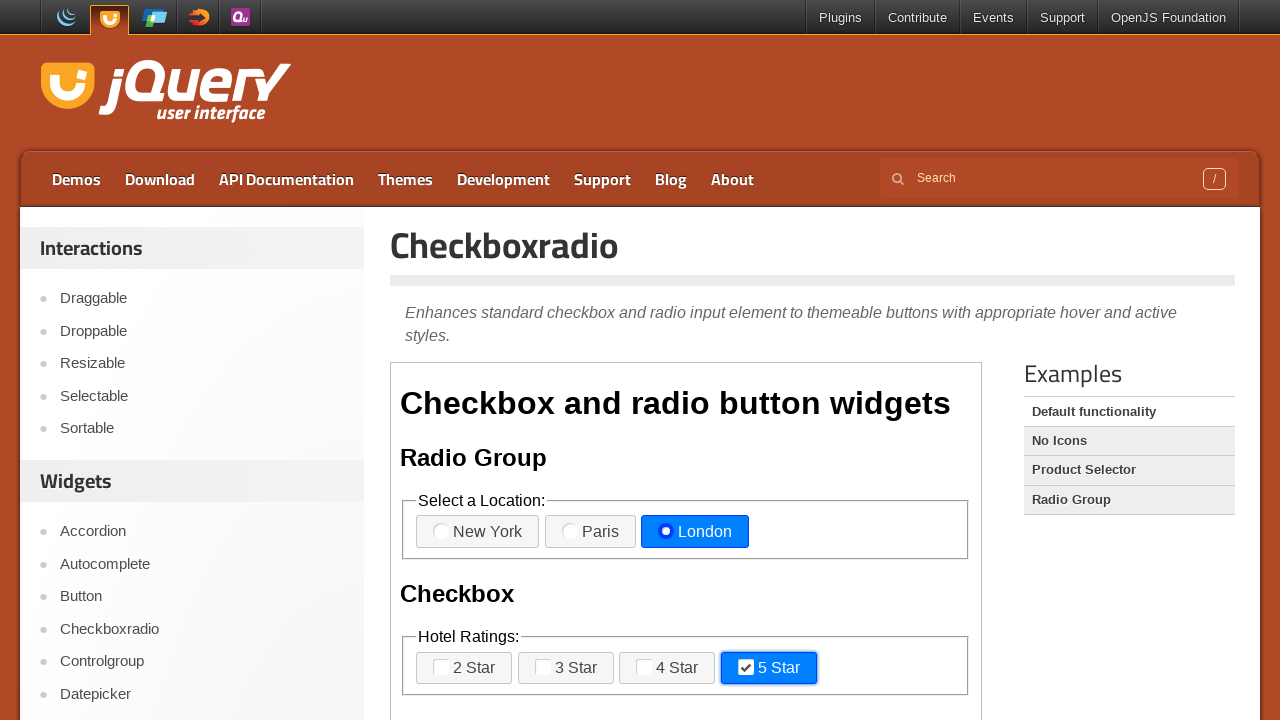